Selects date of birth by choosing year 2010, month June, and day 12 from respective dropdowns

Starting URL: http://demo.automationtesting.in/Register.html

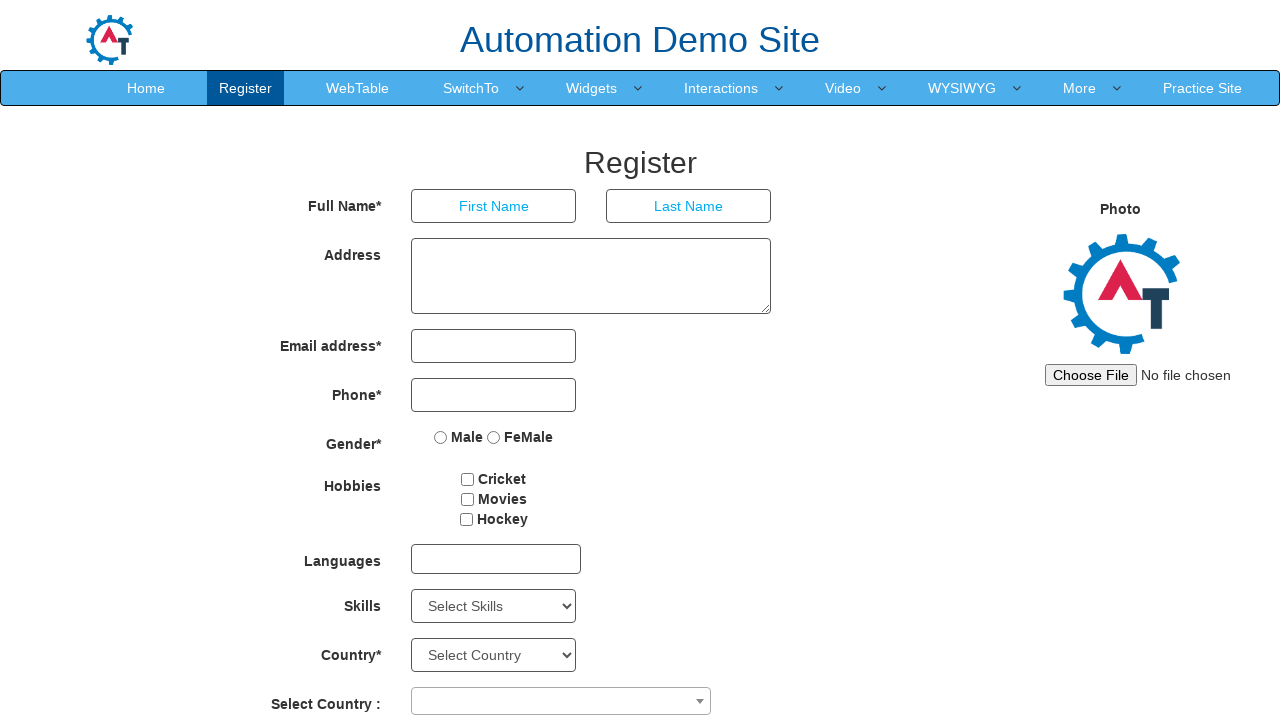

Selected year 2010 from year dropdown on #yearbox
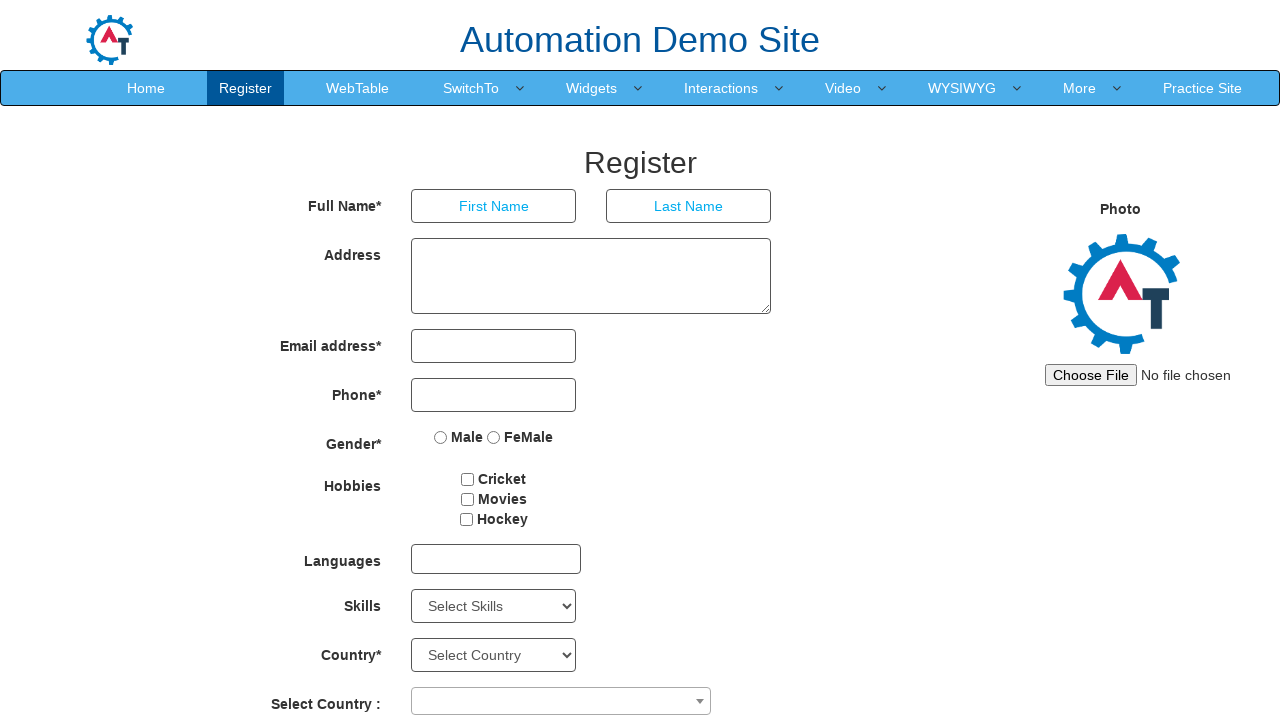

Selected June from month dropdown on //select[@placeholder='Month']
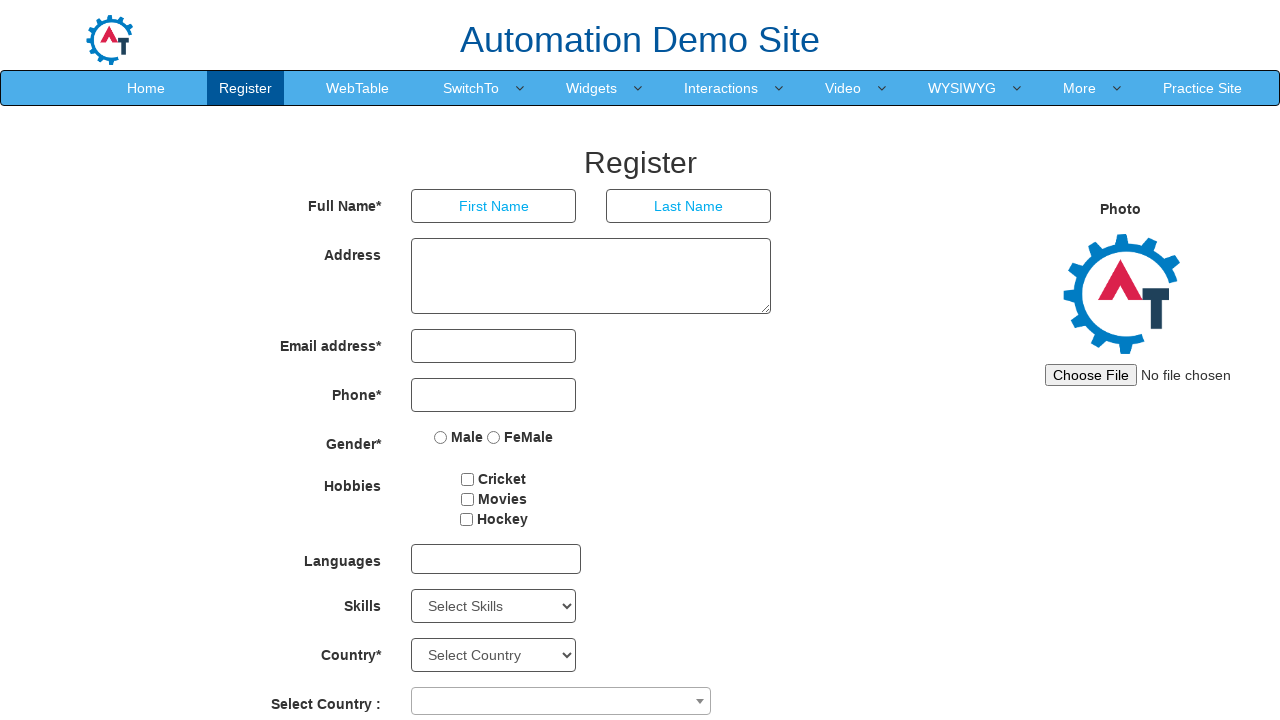

Selected day 12 from day dropdown on #daybox
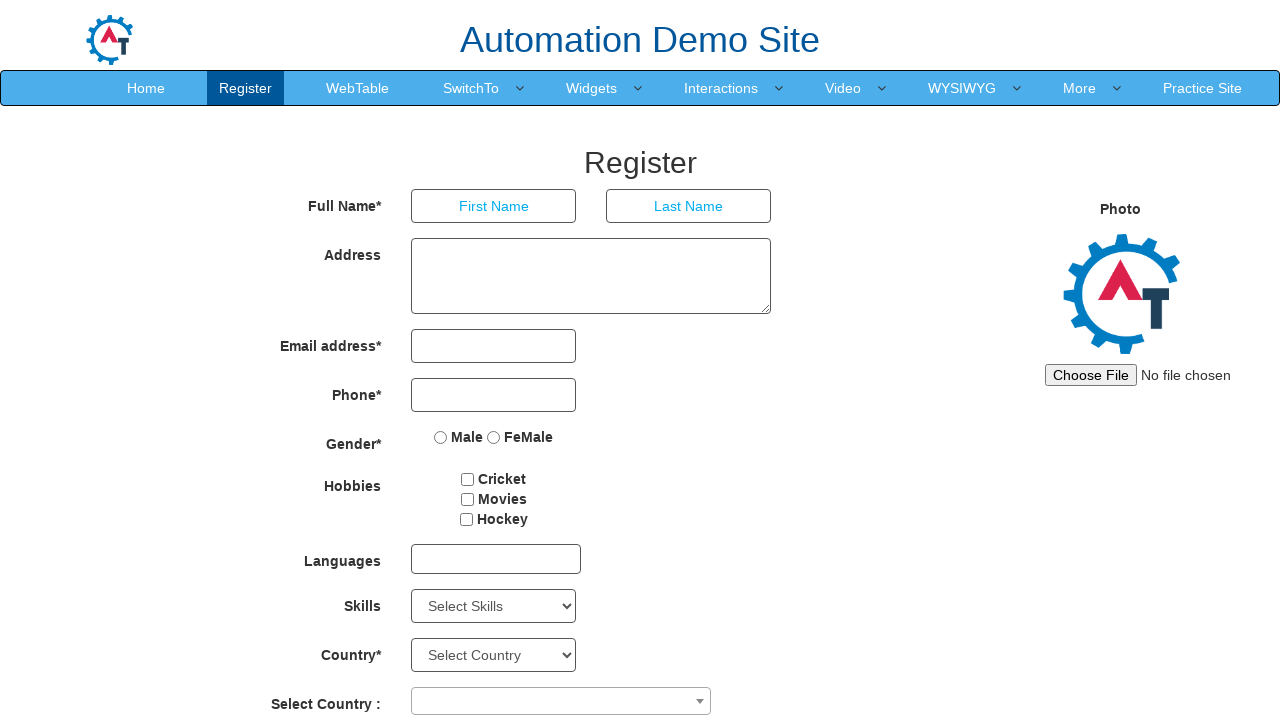

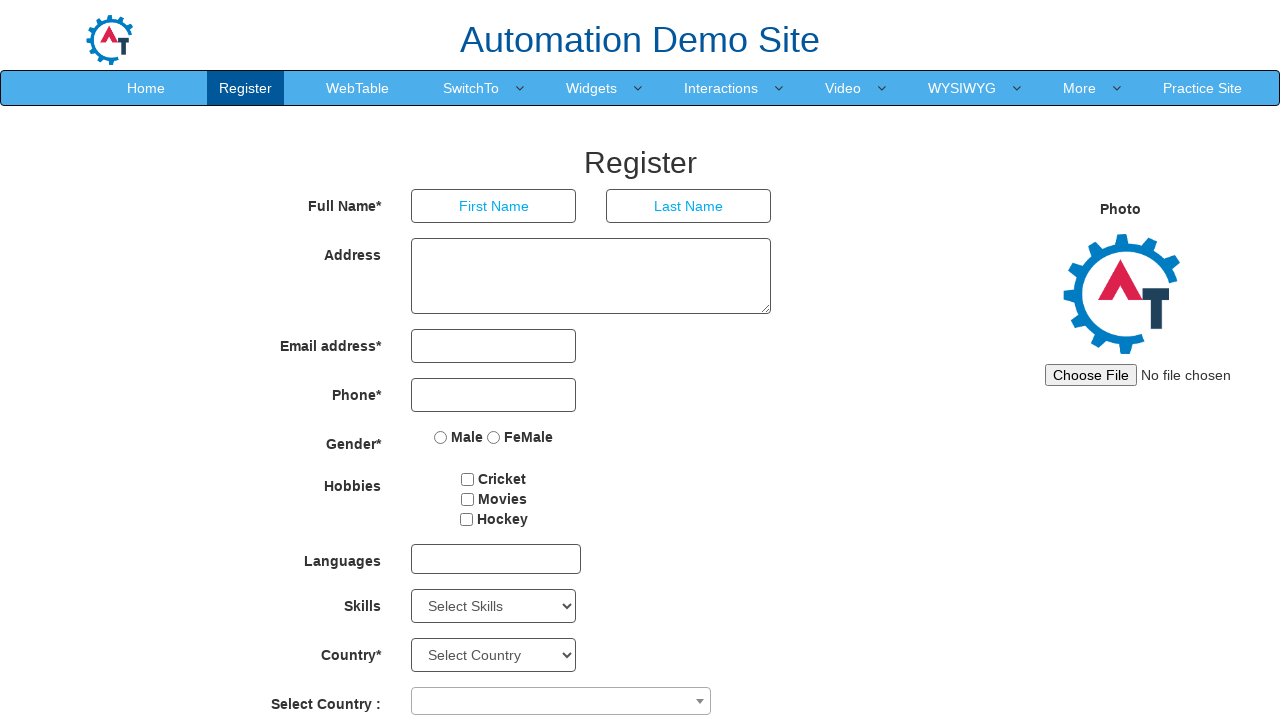